Tests for broken links on a practice automation page by finding all footer links and verifying they are accessible

Starting URL: https://rahulshettyacademy.com/AutomationPractice/

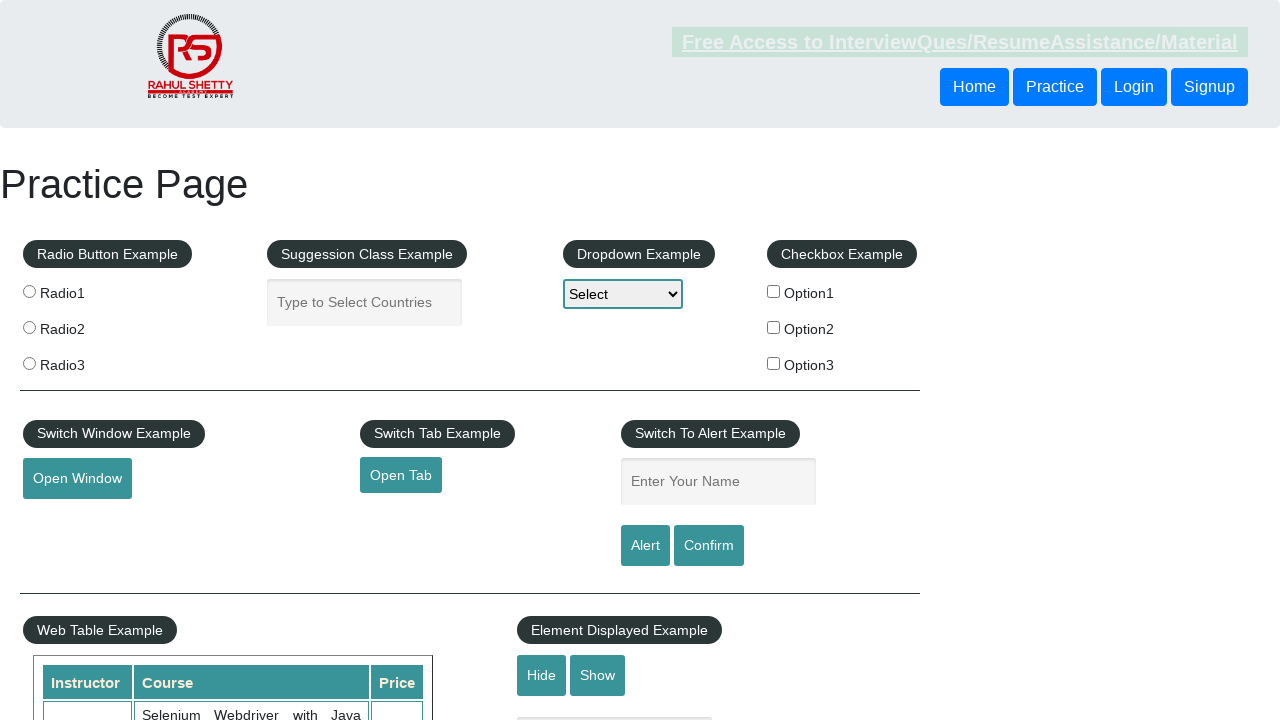

Waited for footer links to load
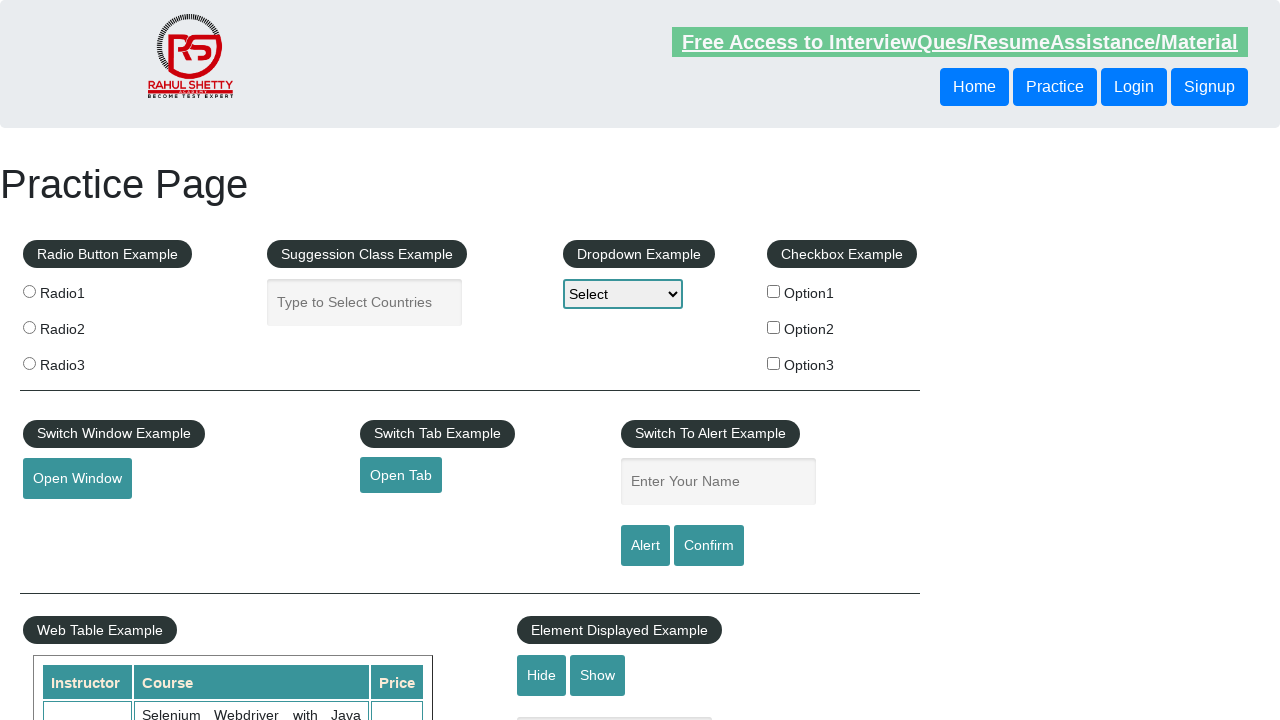

Located all footer links
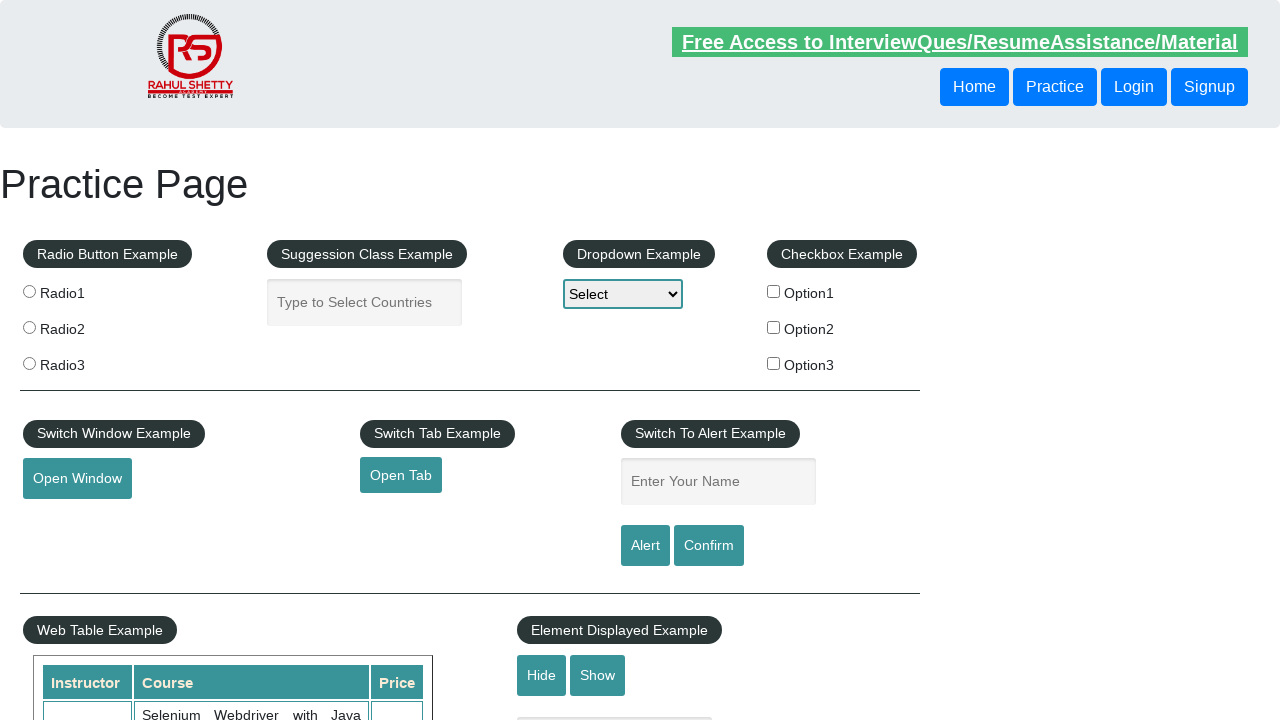

Verified 20 footer links are present on the page
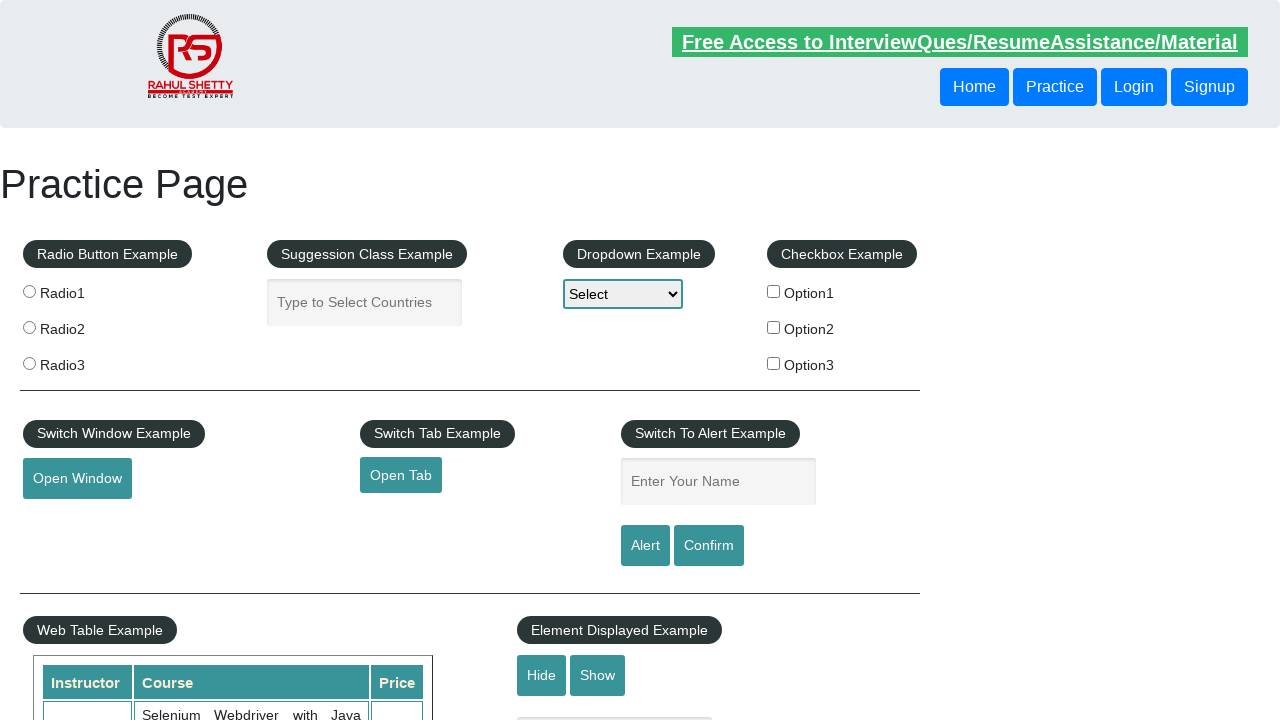

Selected the first footer link
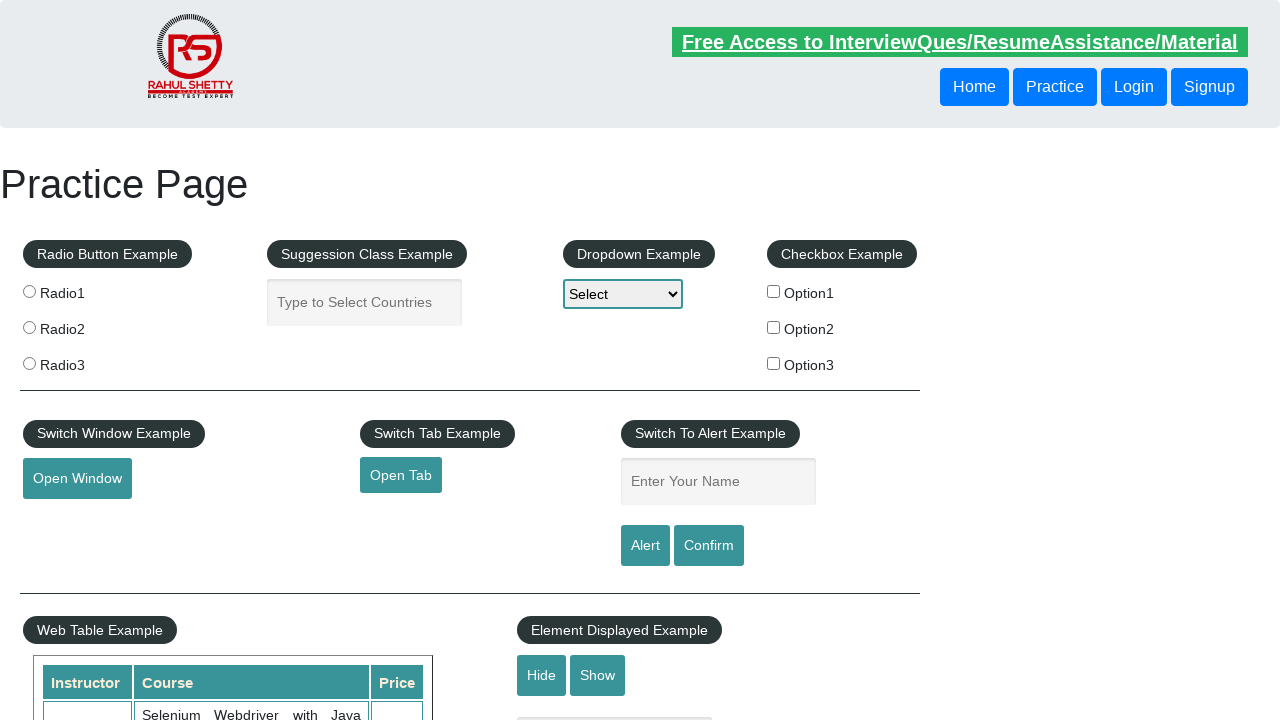

Retrieved href attribute from first link: #
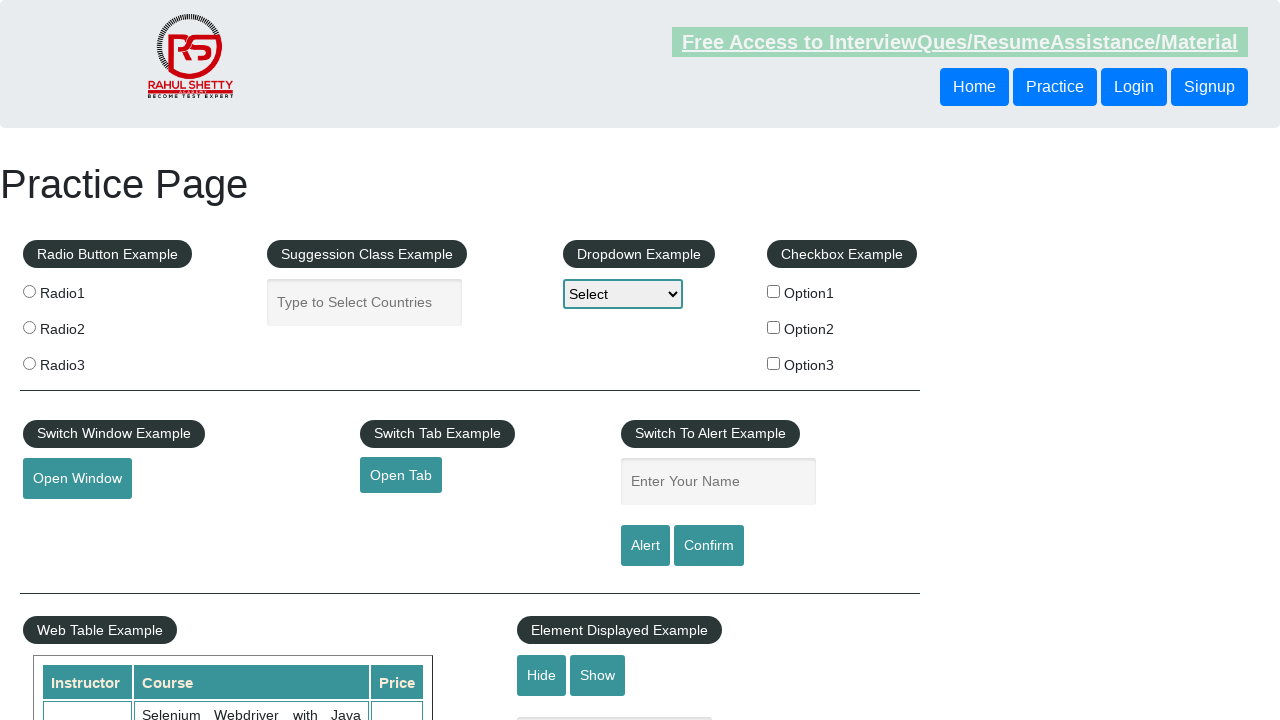

Clicked first footer link with href: # at (157, 482) on li.gf-li a >> nth=0
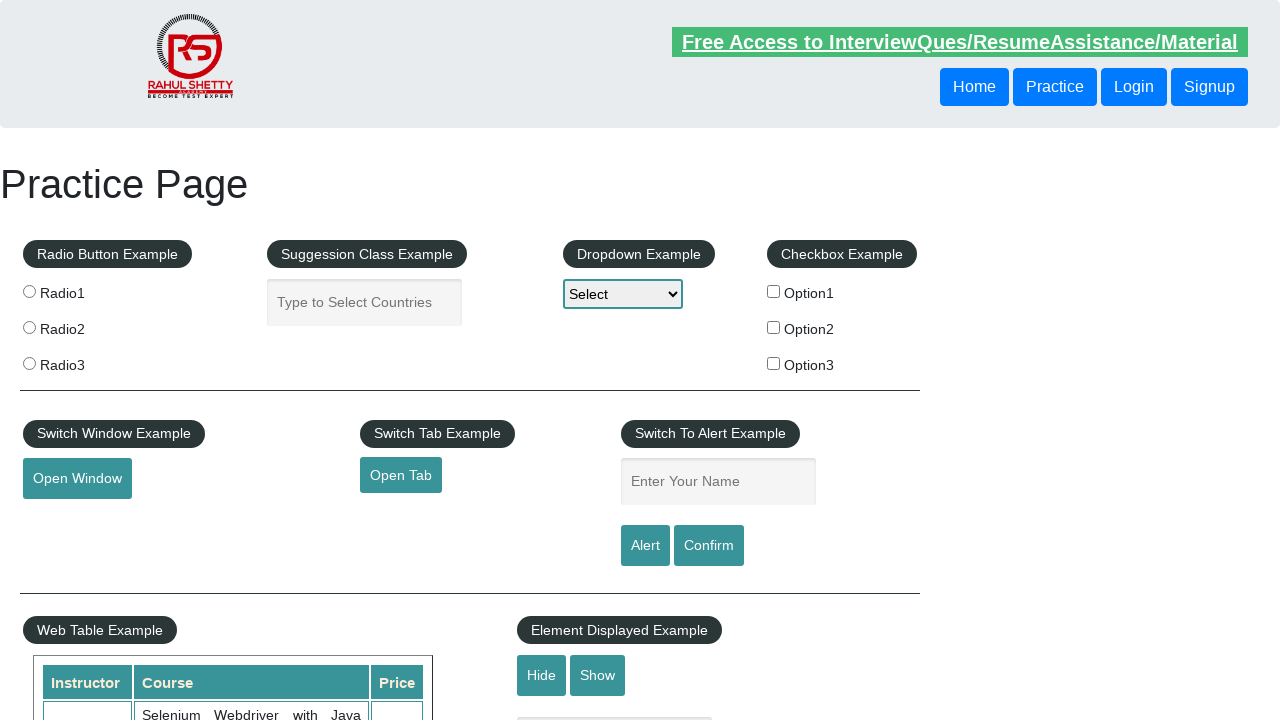

Waited for page to reach domcontentloaded state
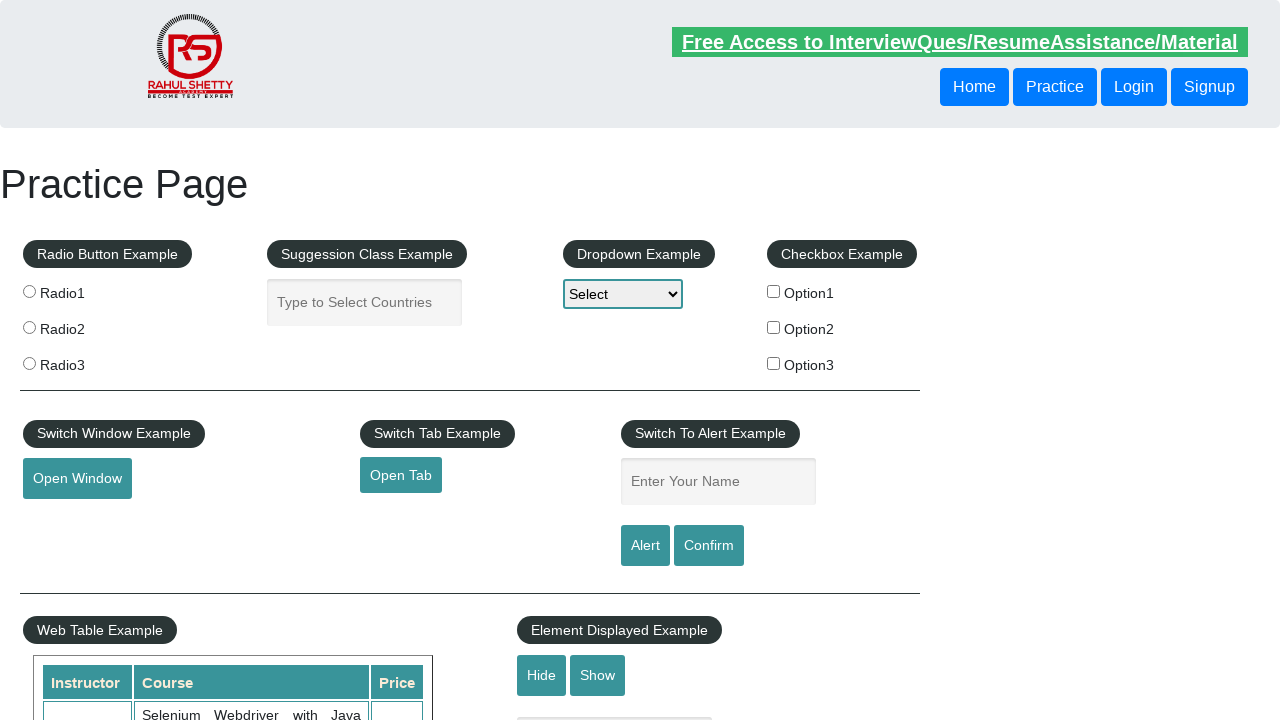

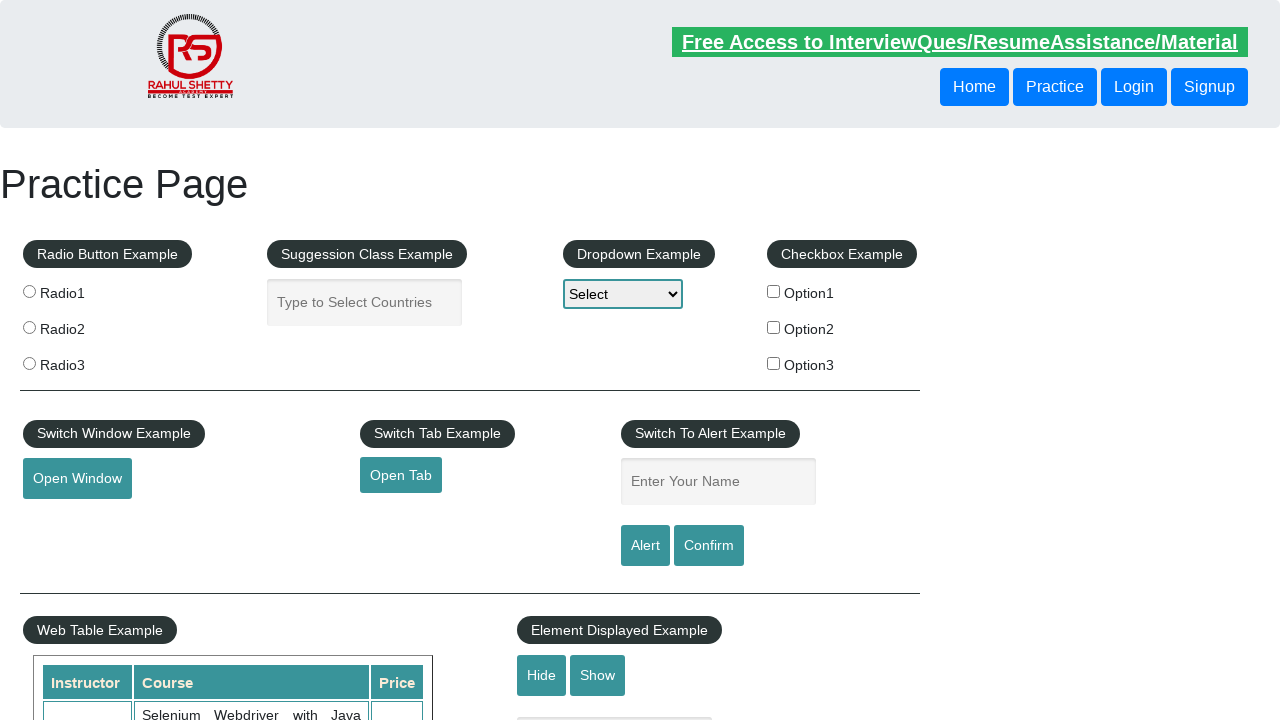